Tests form submission by filling first and last name fields and submitting the form

Starting URL: http://www.tlkeith.com/WebDriverIOTutorialTest.html

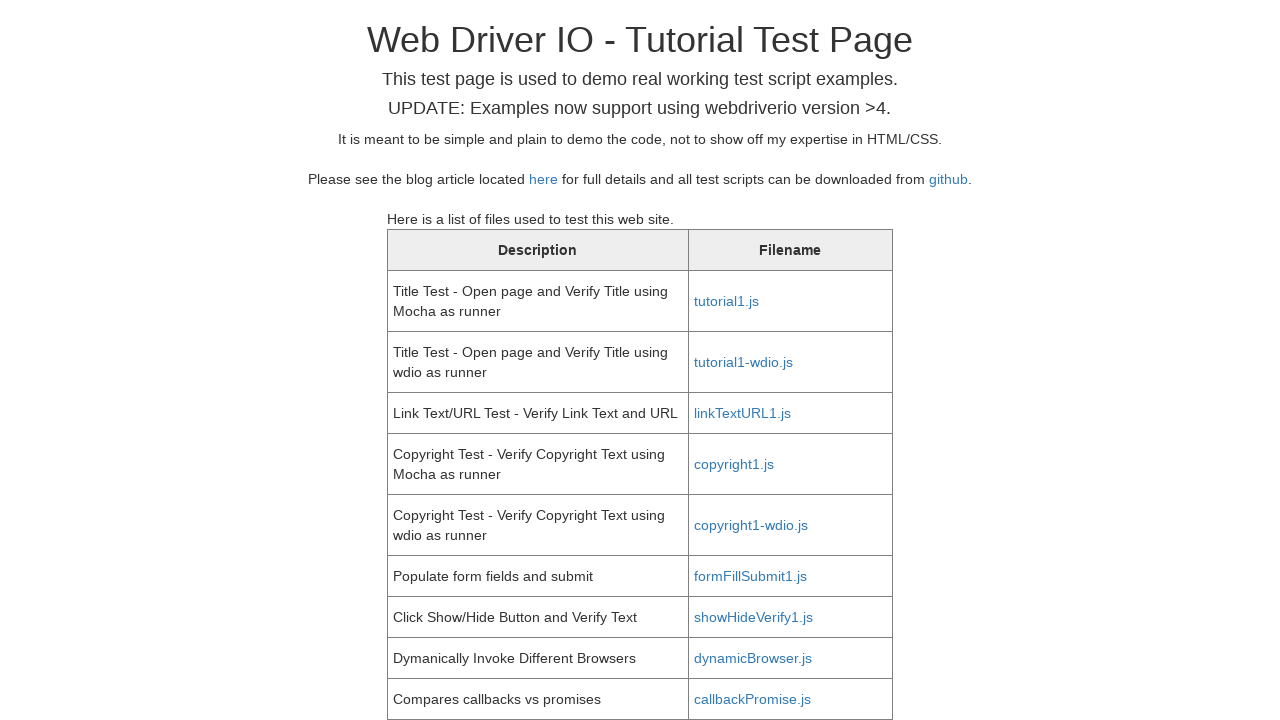

Scrolled first name field into view
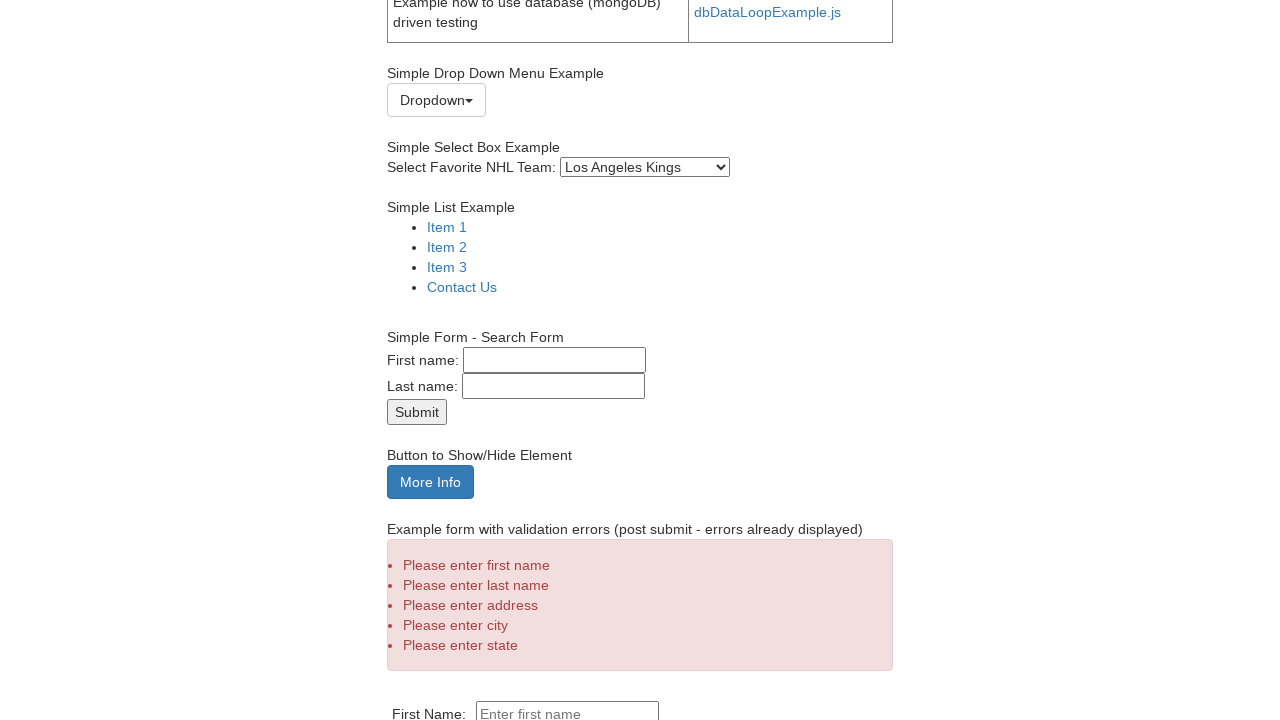

Filled first name field with 'Farhan' on #fname
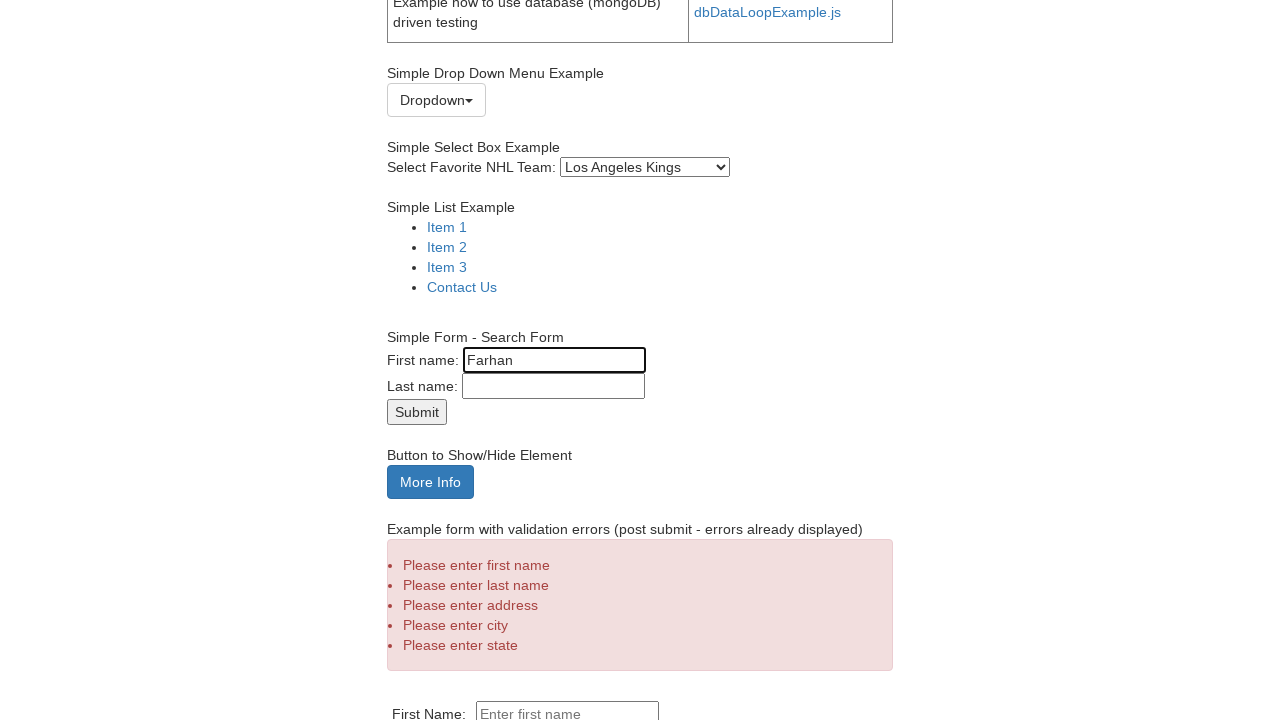

Retrieved first name field value
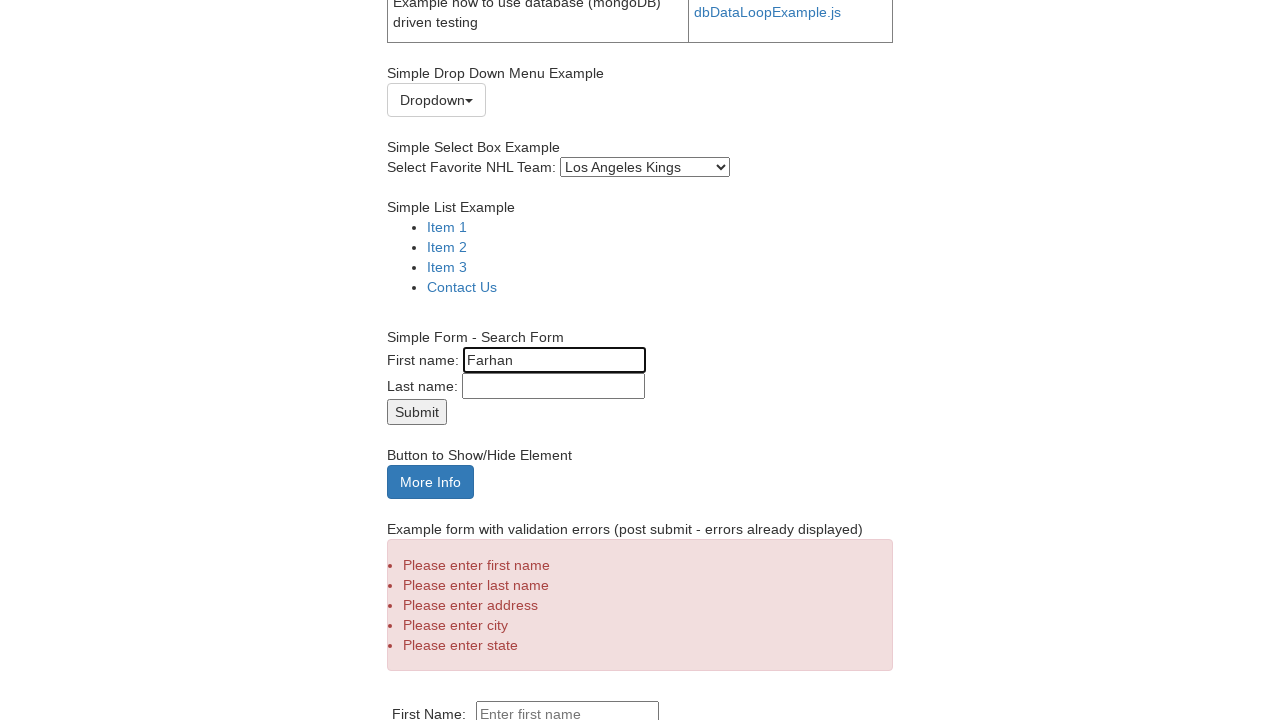

Verified first name field contains 'Farhan'
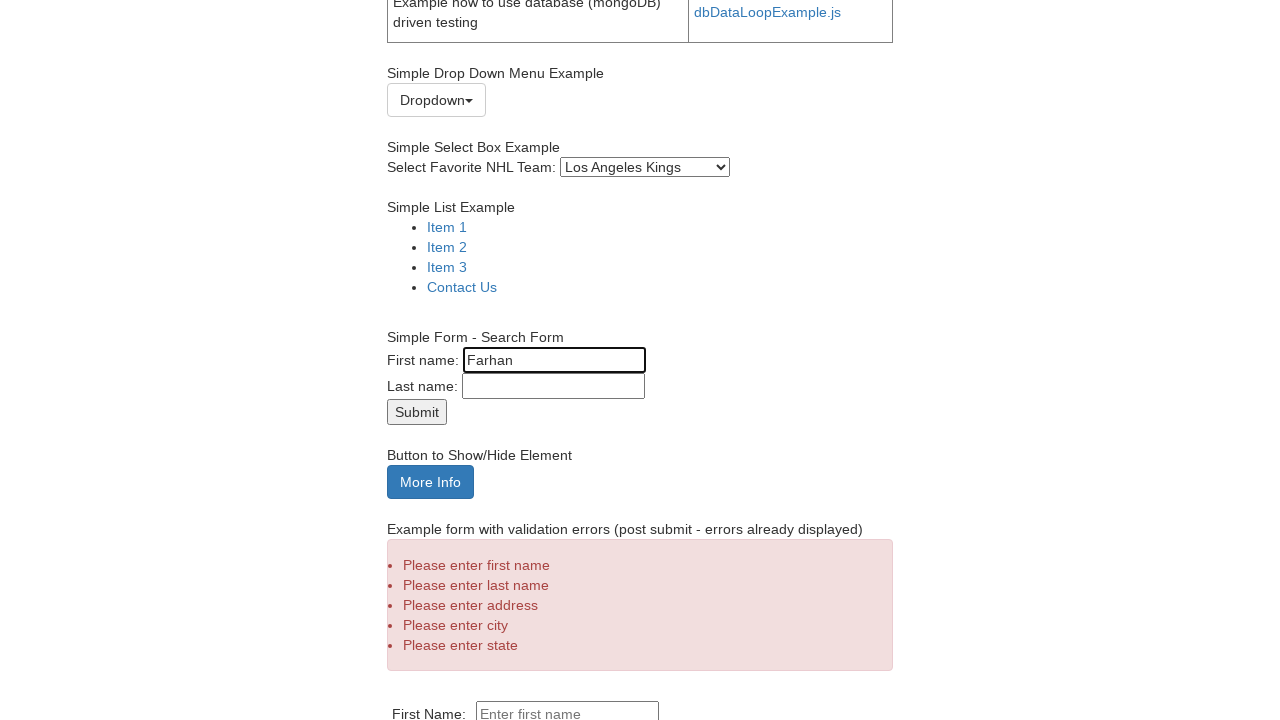

Filled last name field with 'Ali' on #lname
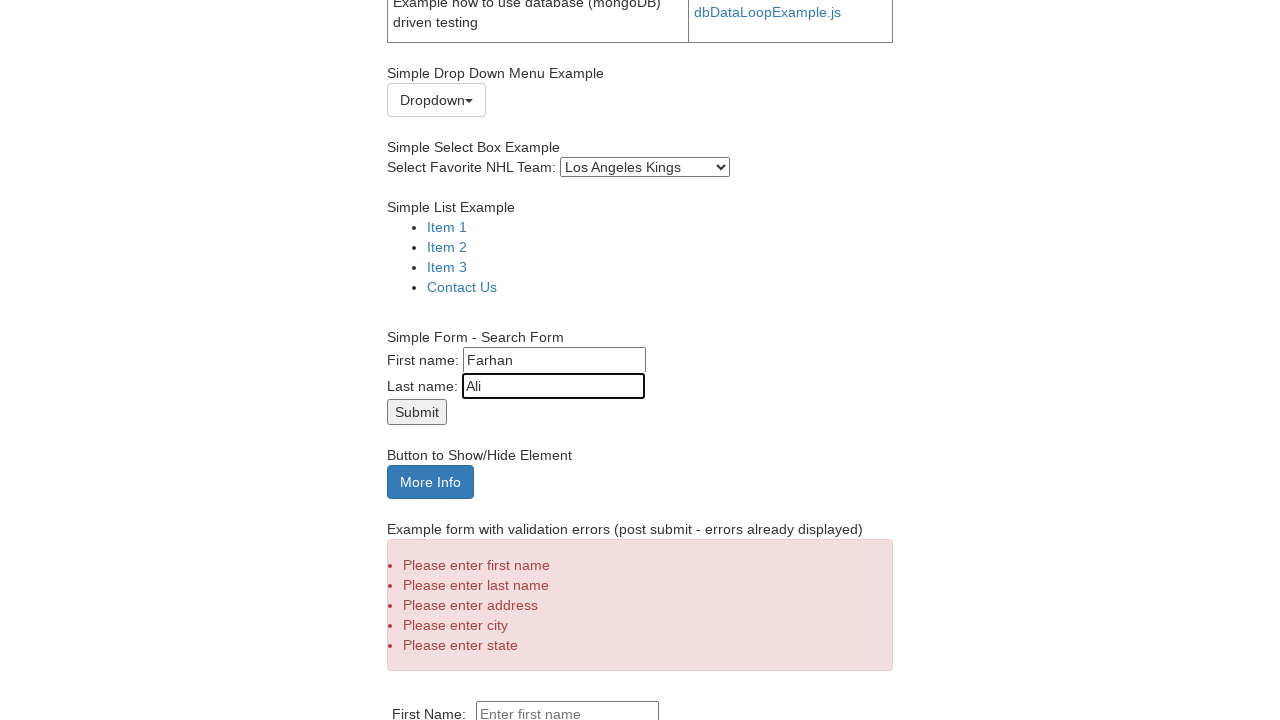

Retrieved last name field value
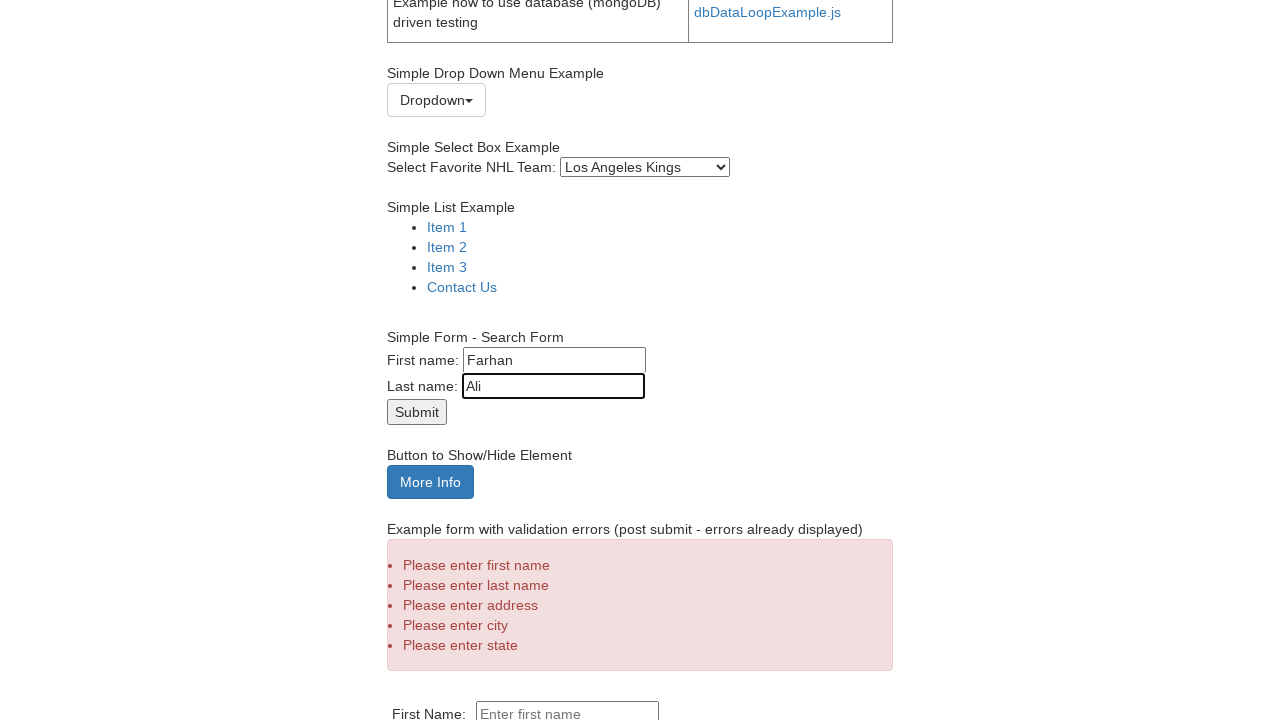

Verified last name field contains 'Ali'
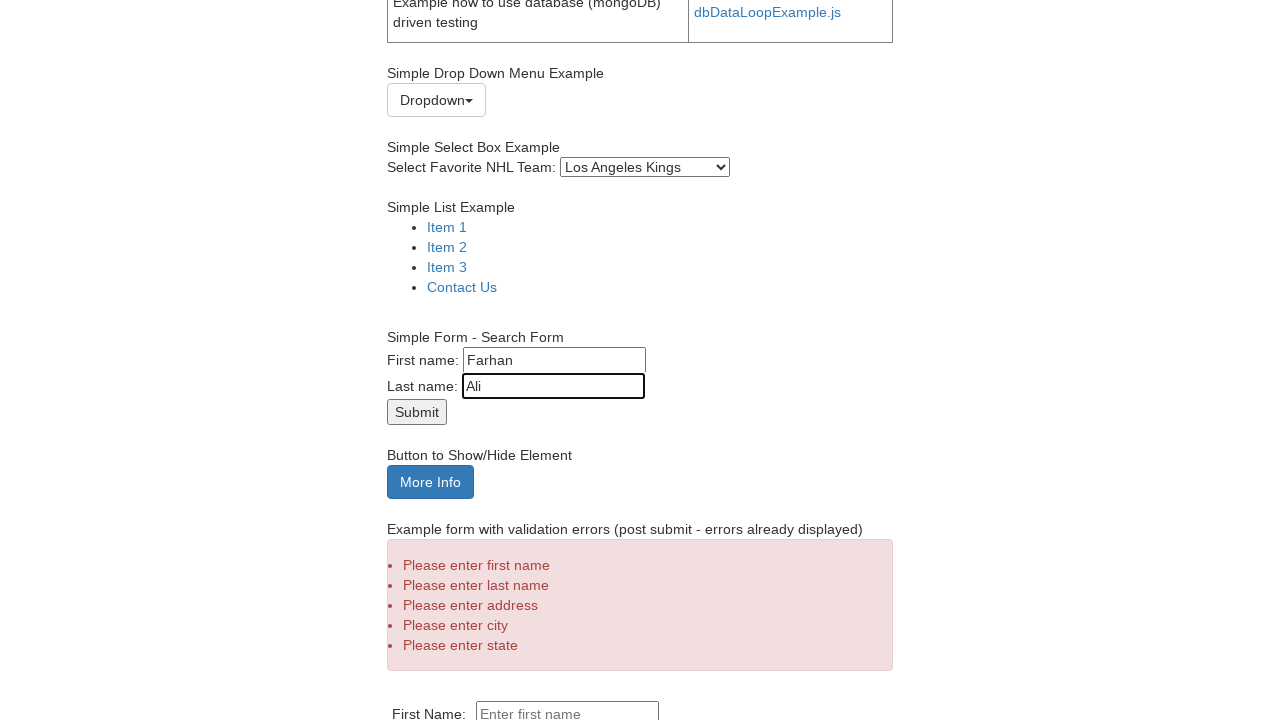

Submitted the form
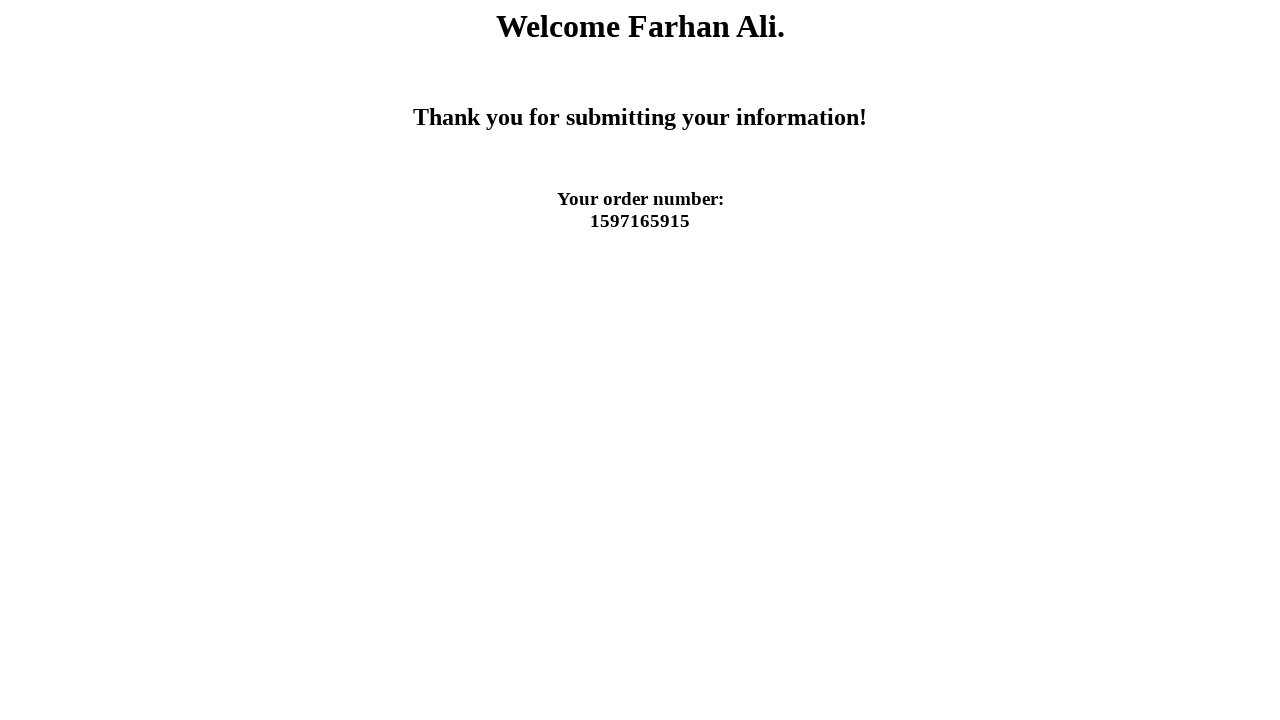

Waited for search results to load
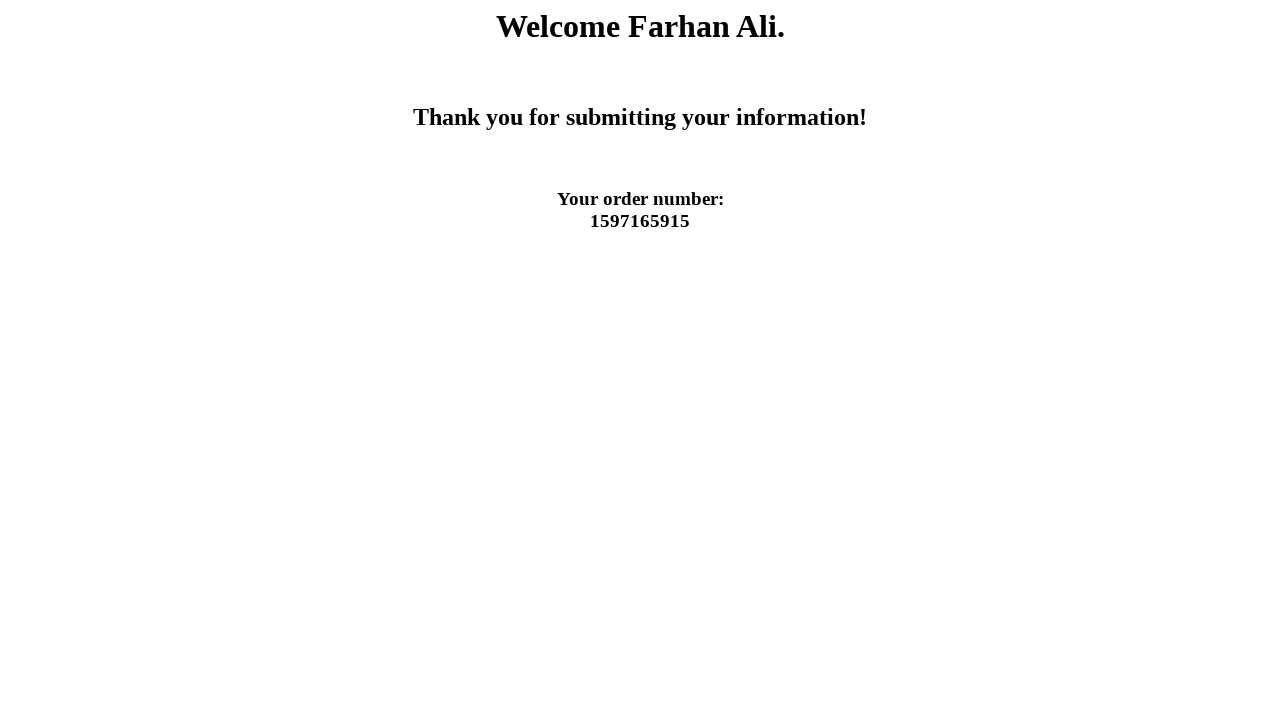

Retrieved current page URL
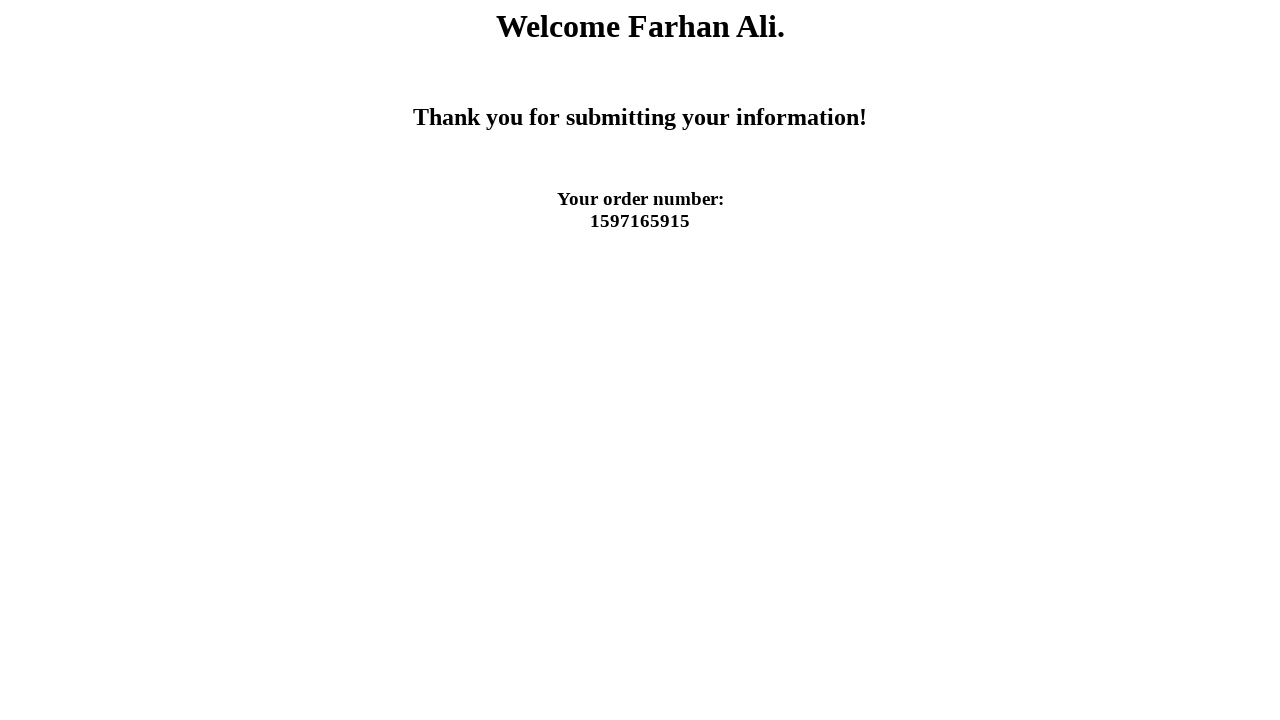

Verified form submission redirected to process.php
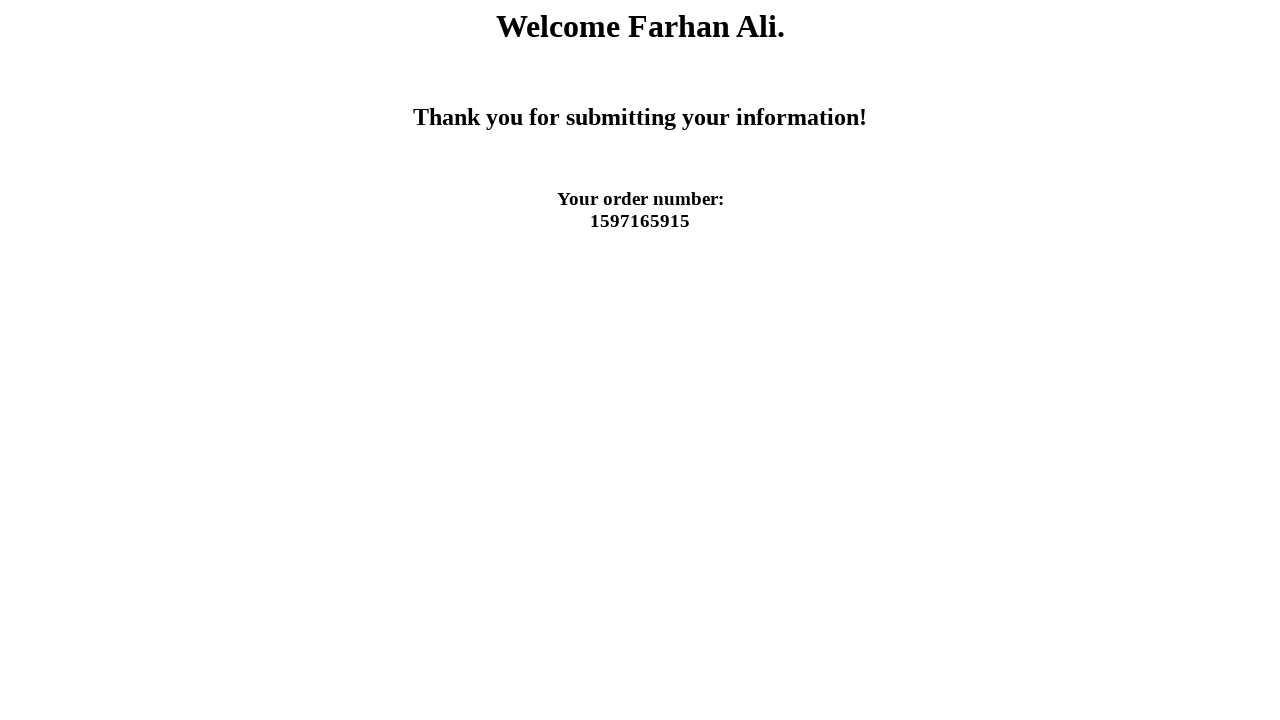

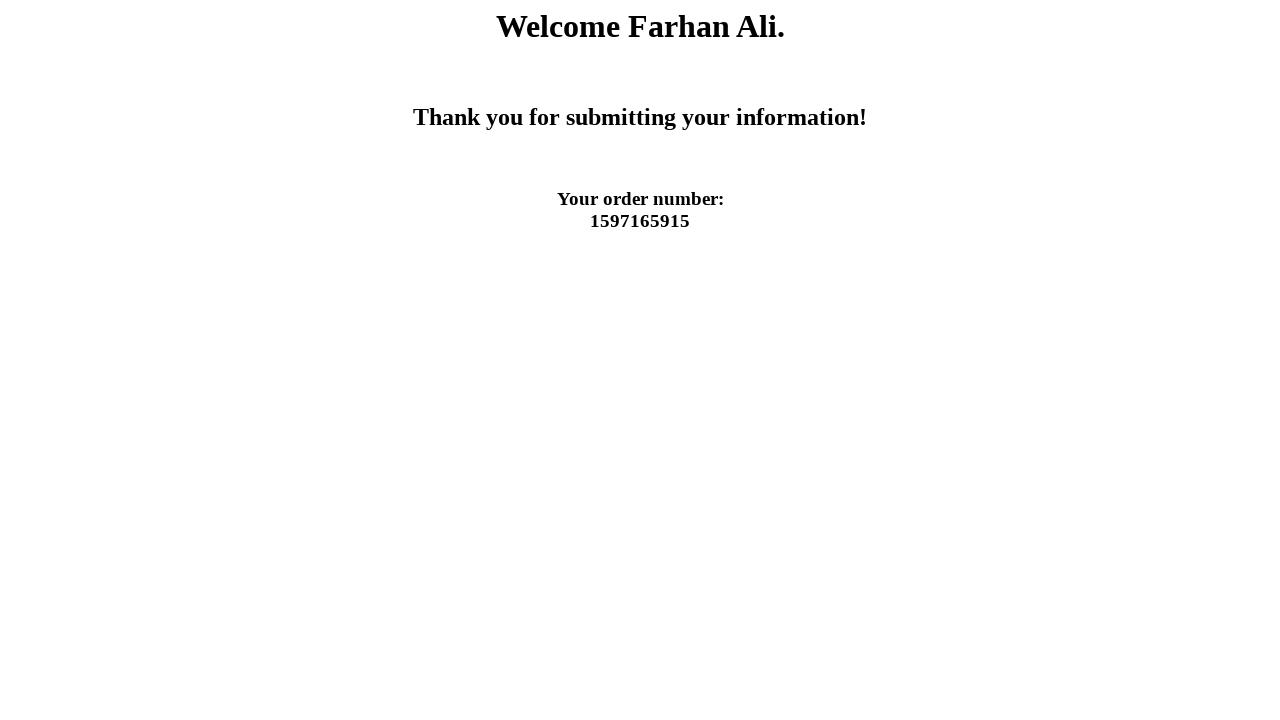